Tests responsive design by checking menu button visibility at different window sizes - first at maximized window, then at 700x700px

Starting URL: https://cms.demo.katalon.com/

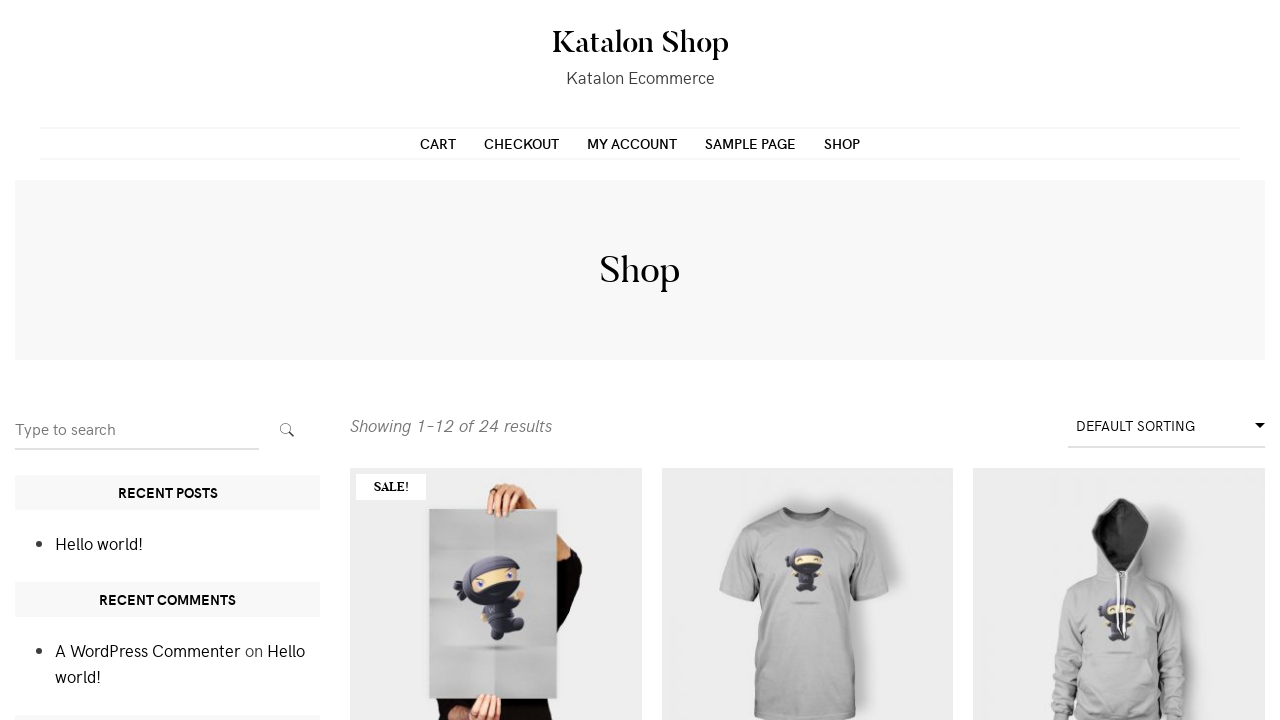

Located menu toggle button and checked visibility at maximized window
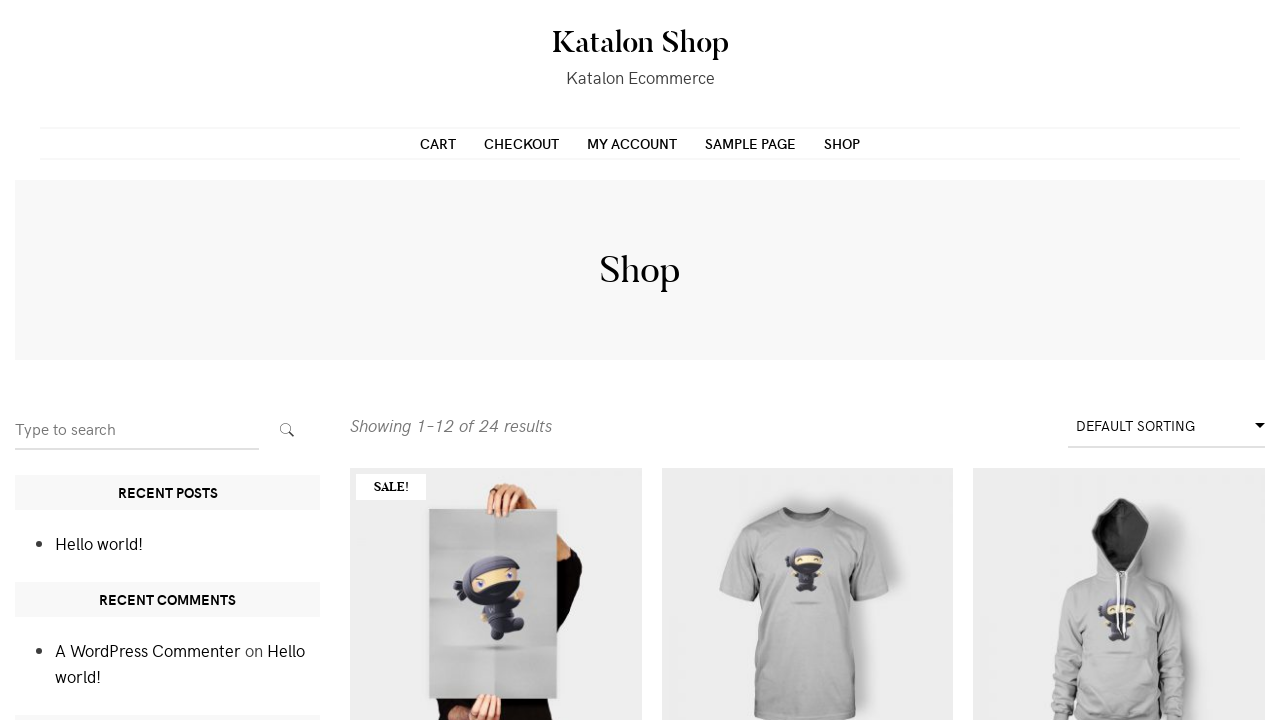

Resized viewport to 700x700 pixels
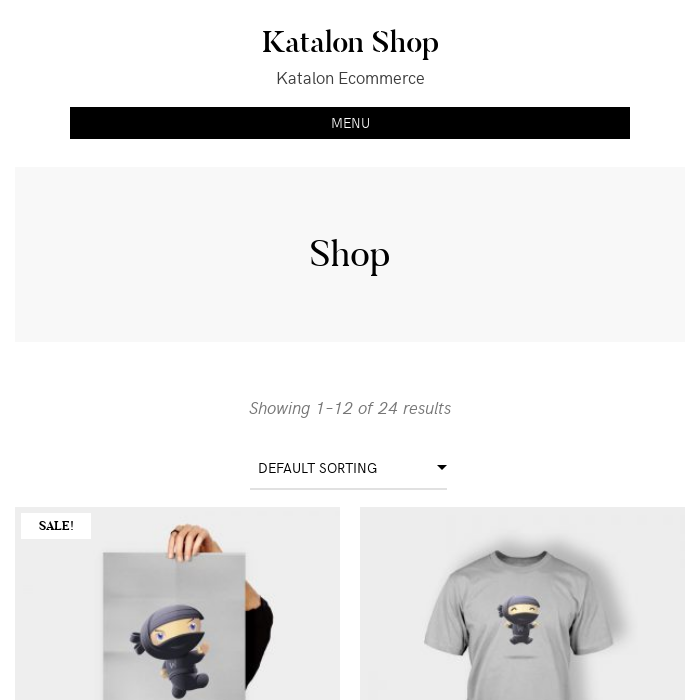

Checked menu toggle button visibility at 700x700 viewport size
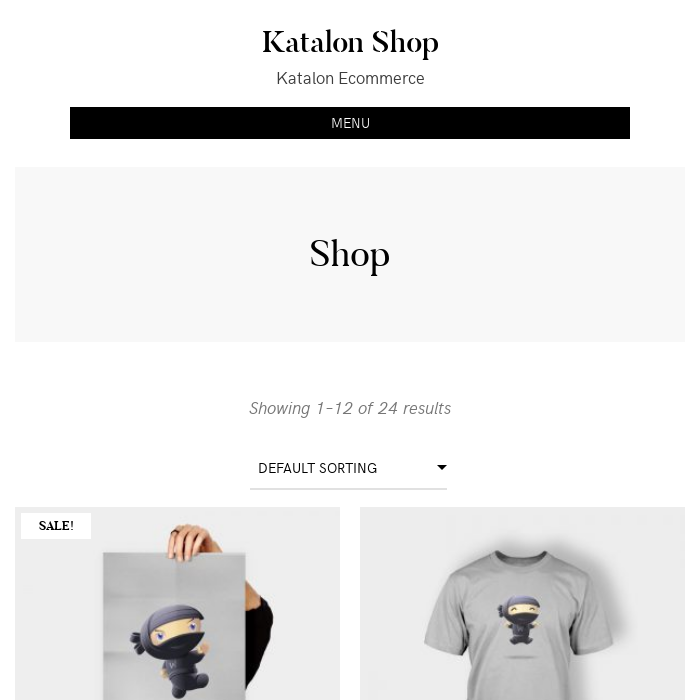

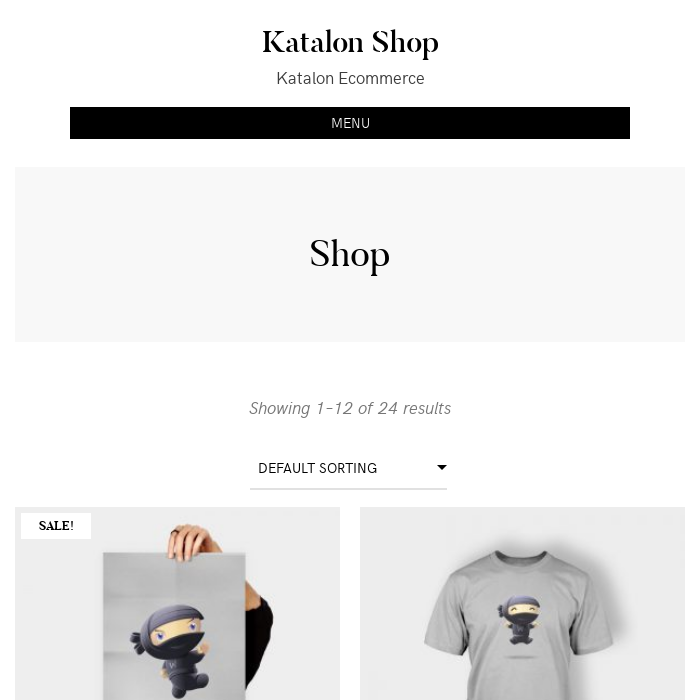